Tests select dropdown functionality by choosing options from single and multi-select lists

Starting URL: https://savkk.github.io/selenium-practice/

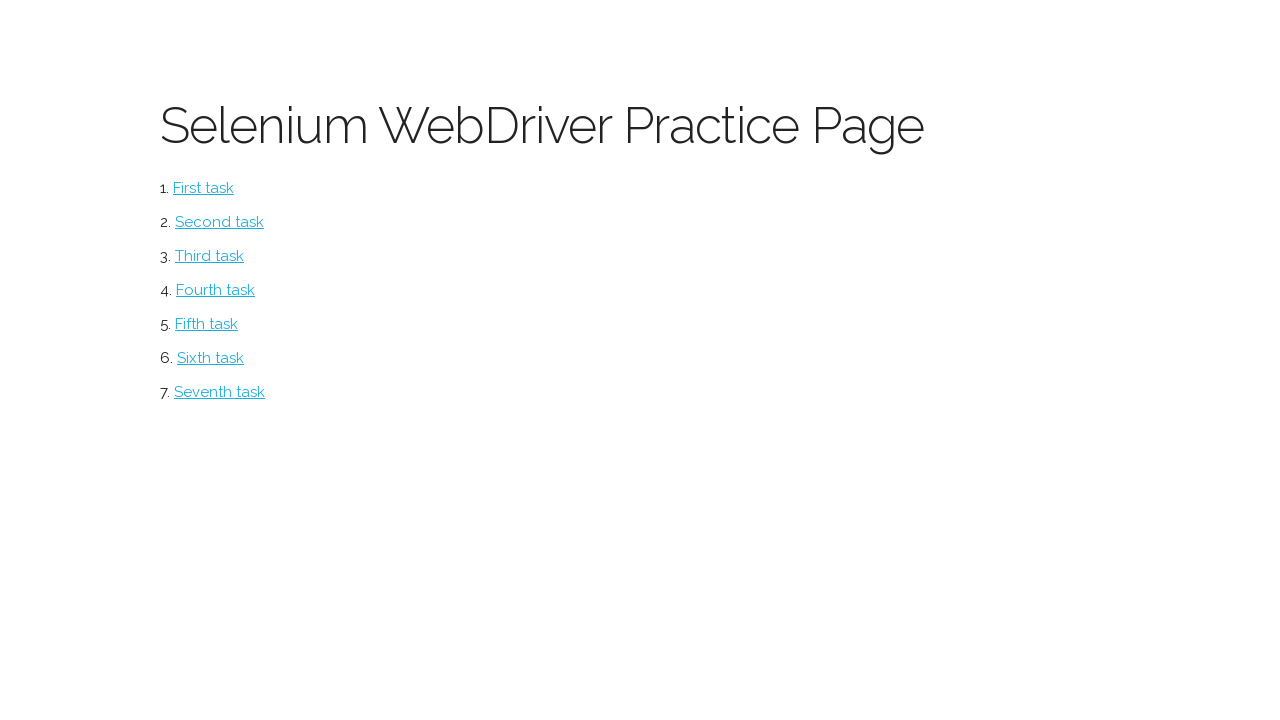

Clicked on select task link at (210, 256) on #select
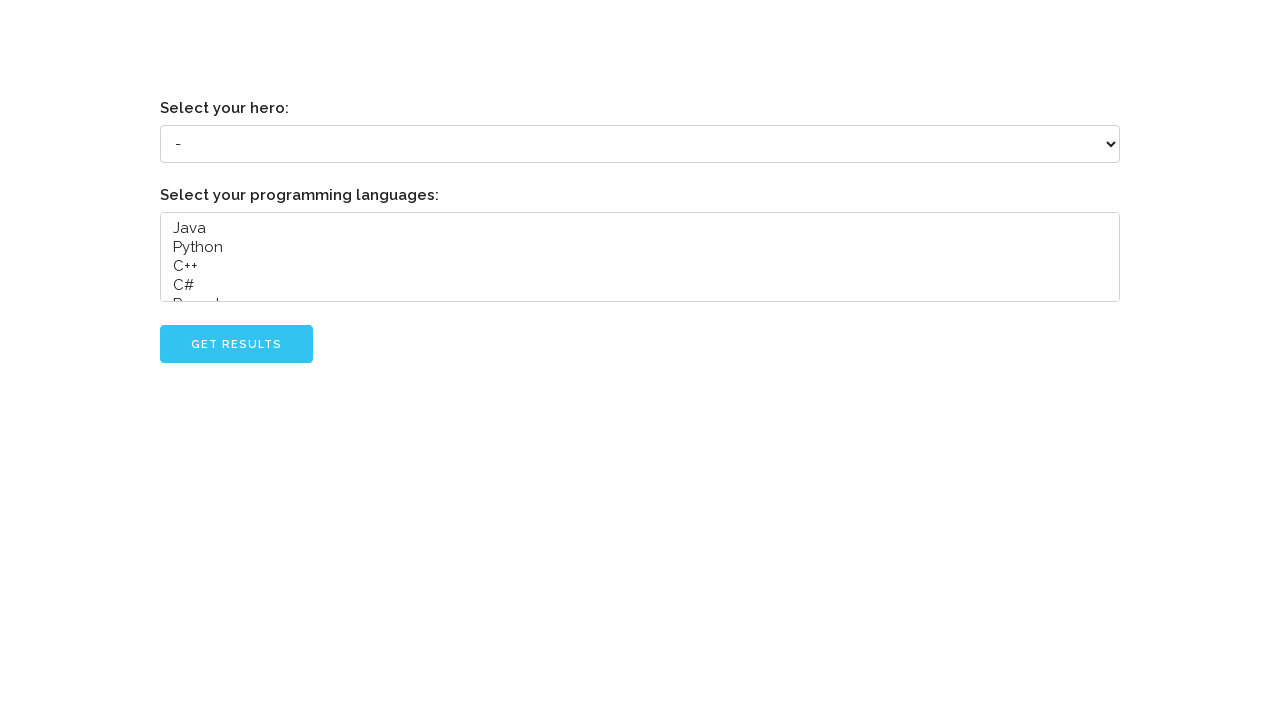

Selected 'Niklaus Wirth' from single-select dropdown on .u-full-width
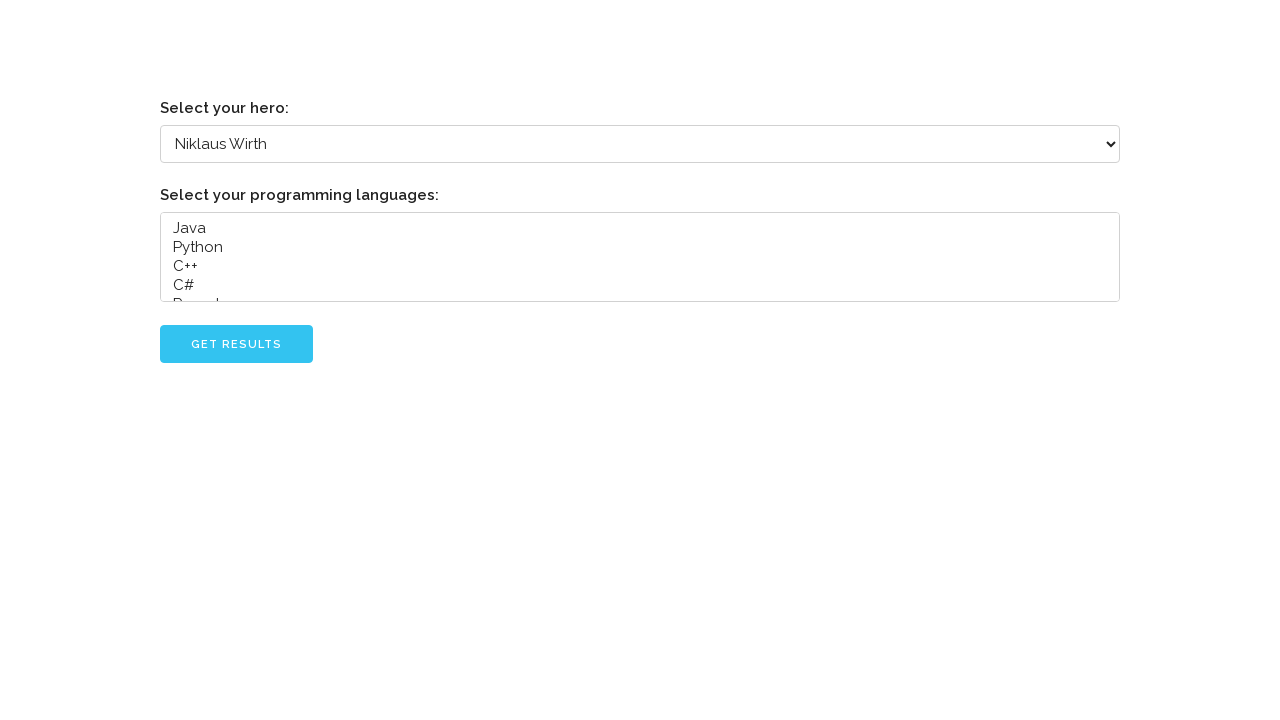

Selected 'Java' and 'Python' from multi-select dropdown on select:nth-of-type(2)
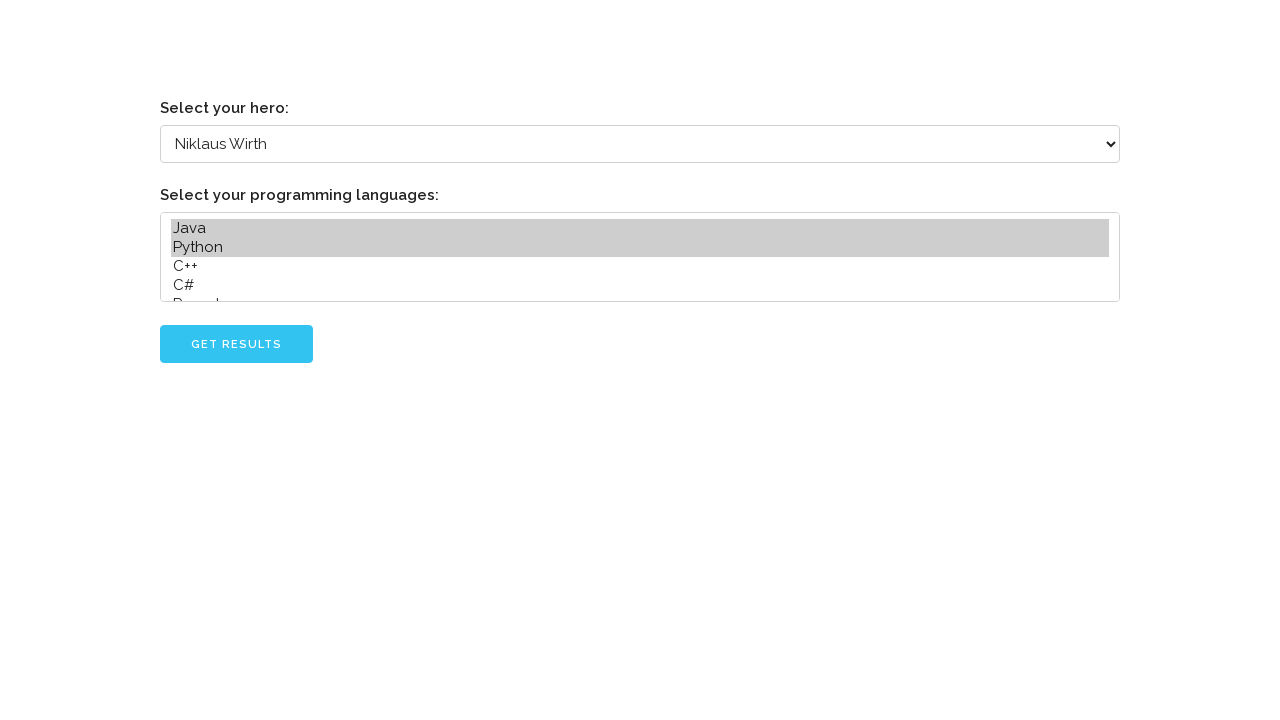

Clicked Get Results button at (236, 344) on text=Get Results
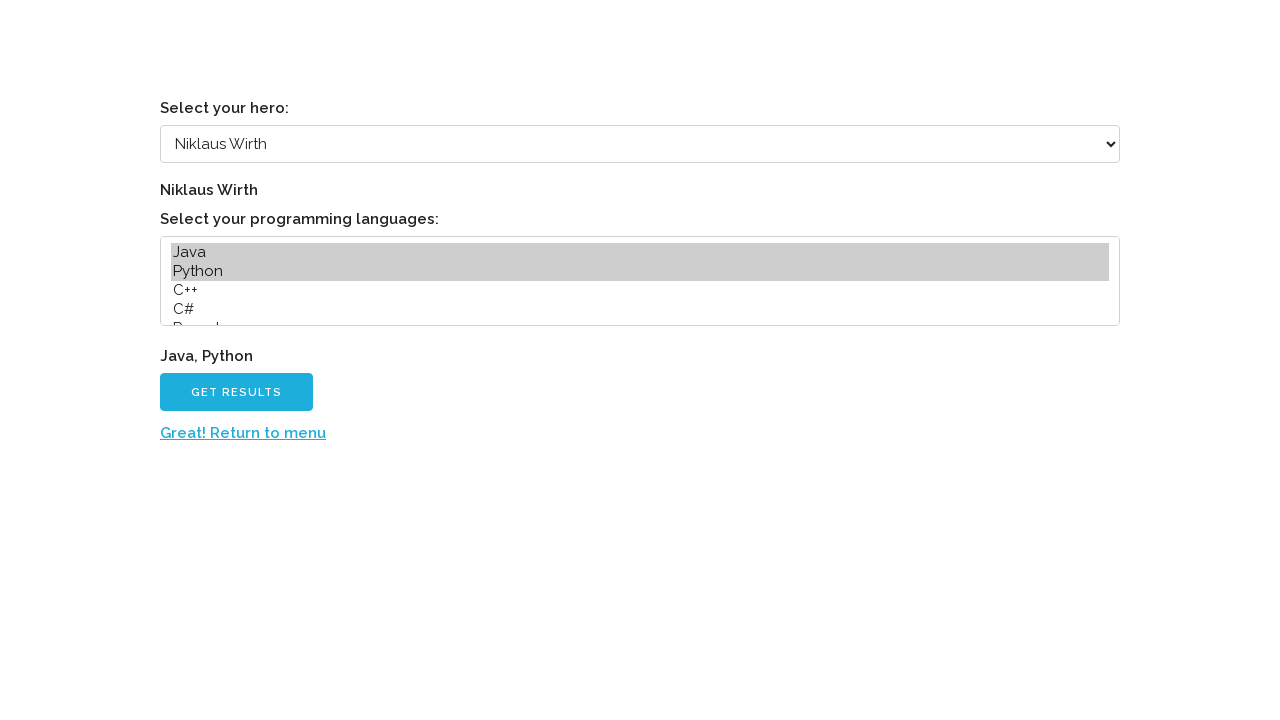

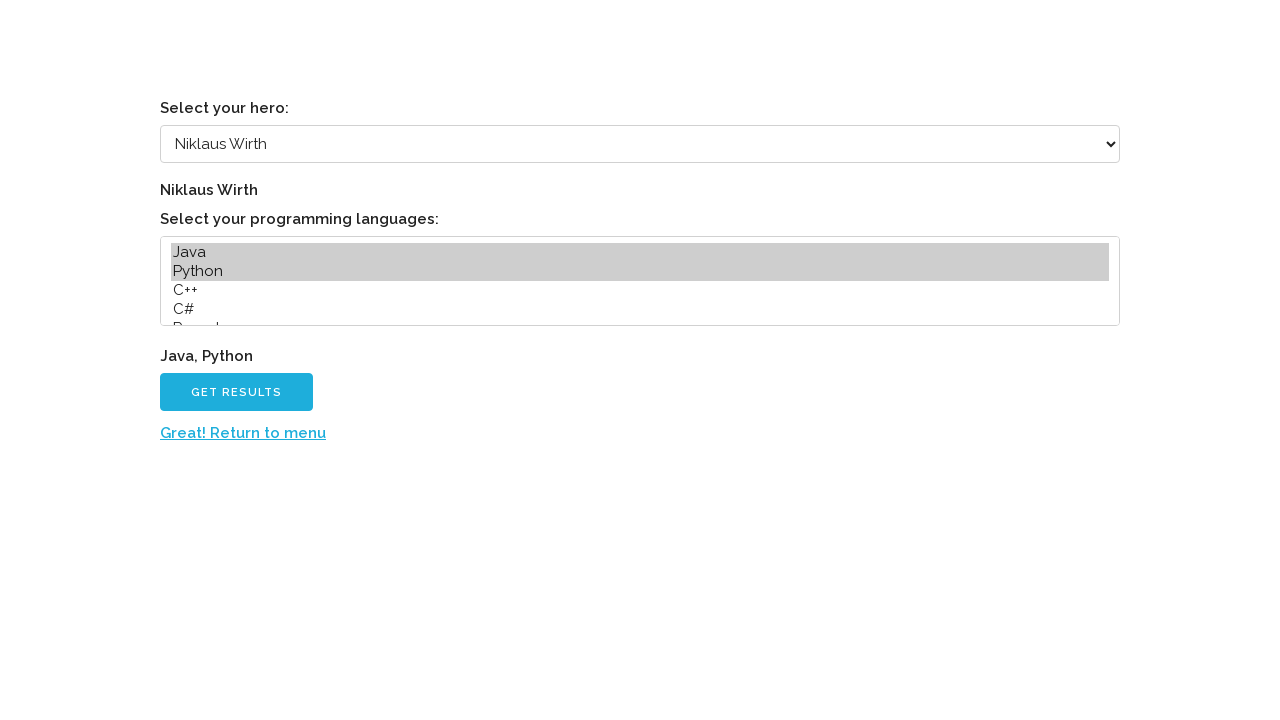